Navigates to a Chinese wine e-commerce website and verifies the page title contains the expected text "红酒世界" (Red Wine World)

Starting URL: https://mall.wine-world.com/

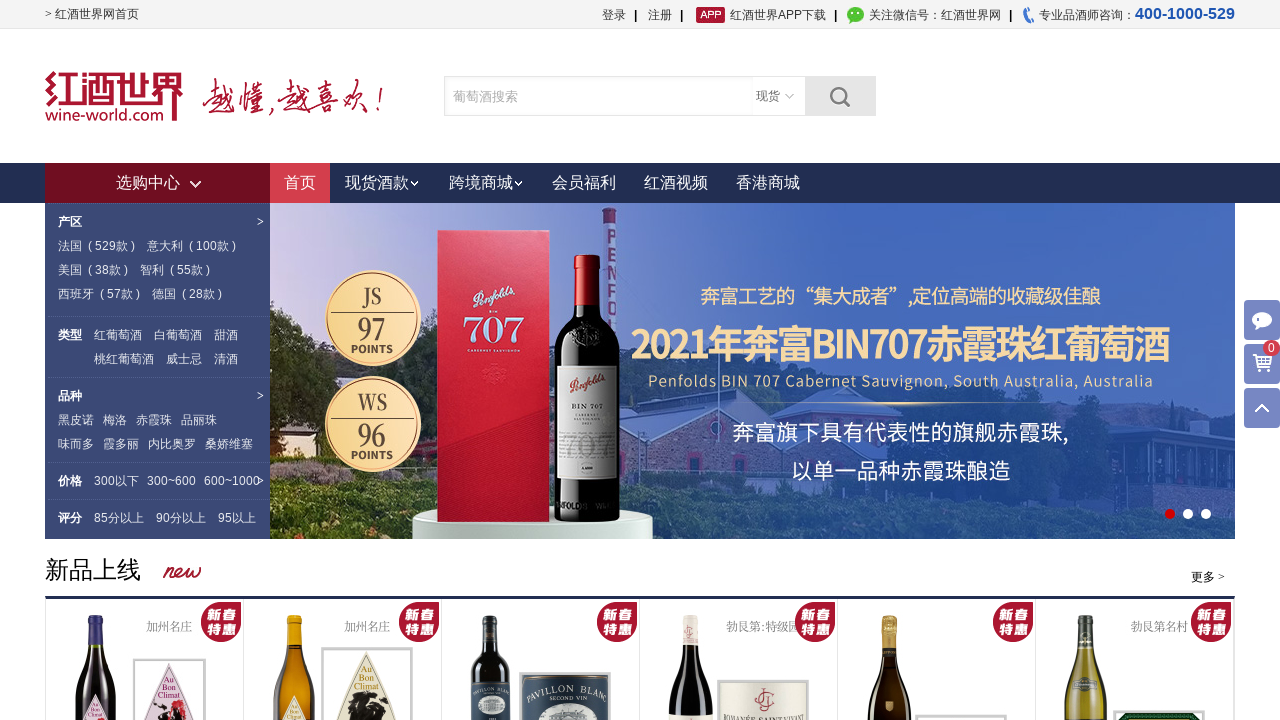

Waited for page to reach domcontentloaded state
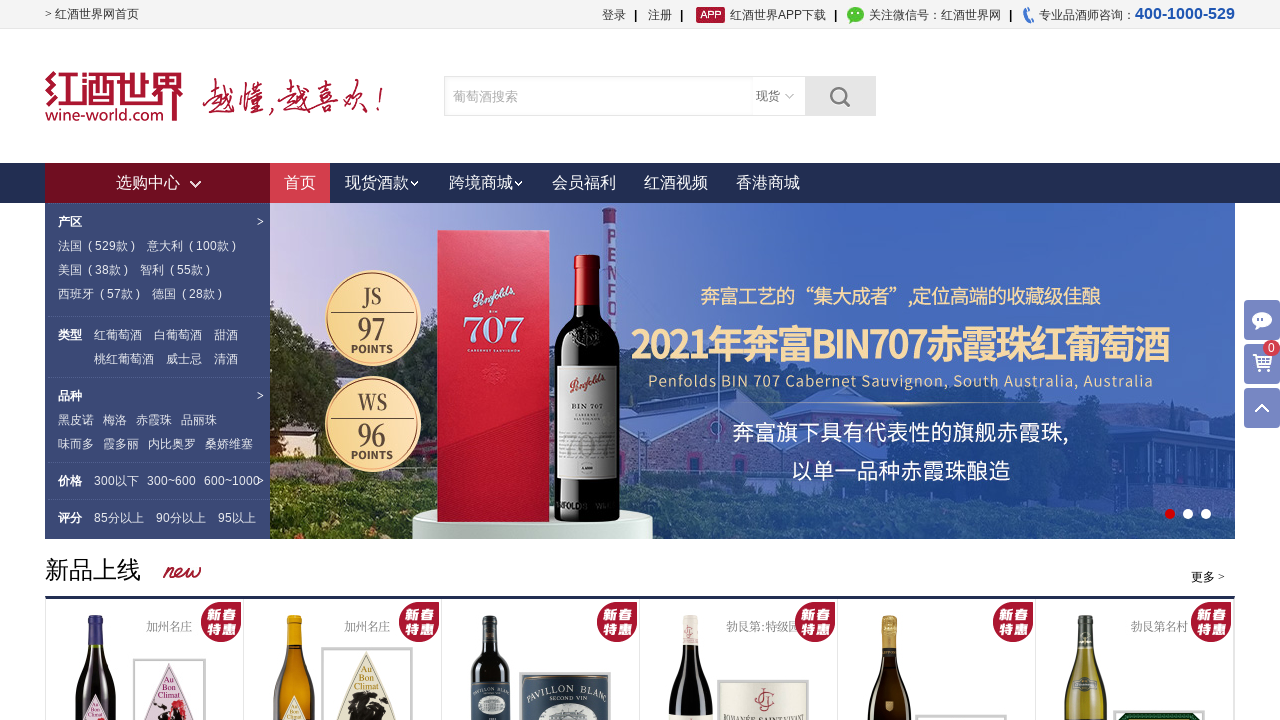

Verified page title contains '红酒世界' (Red Wine World)
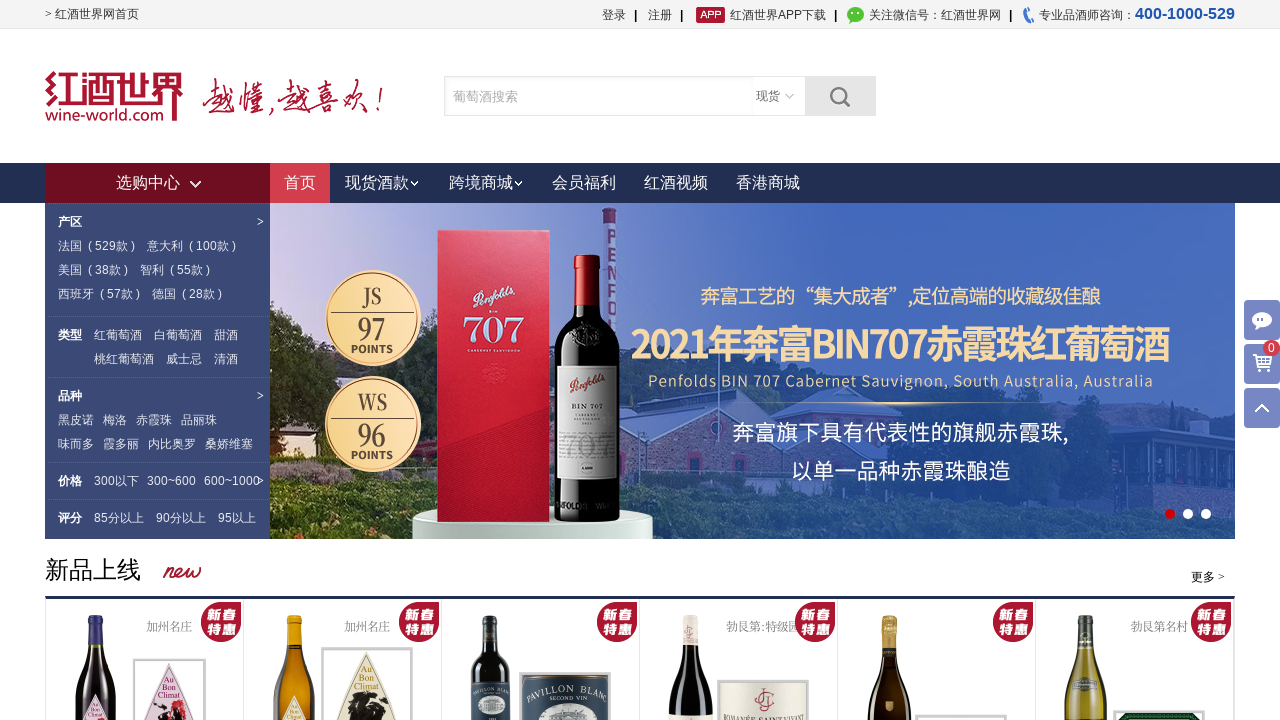

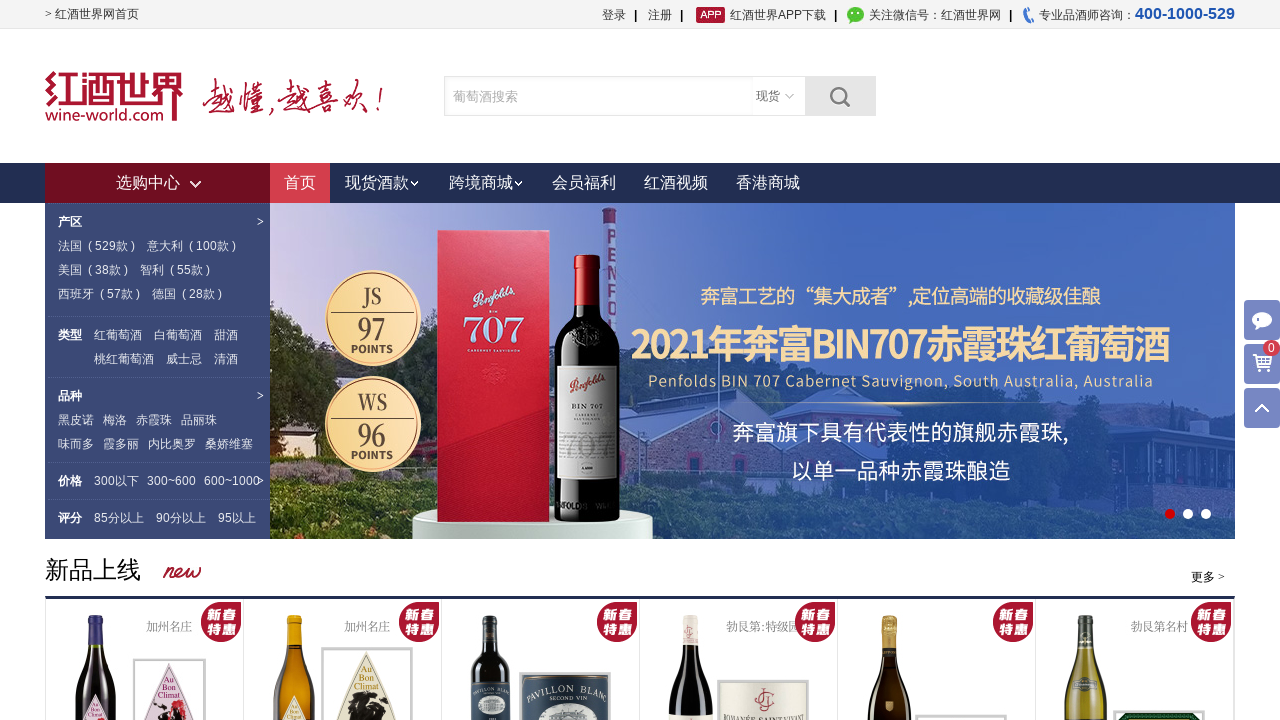